Tests marking all todo items as completed using the toggle all checkbox.

Starting URL: https://demo.playwright.dev/todomvc

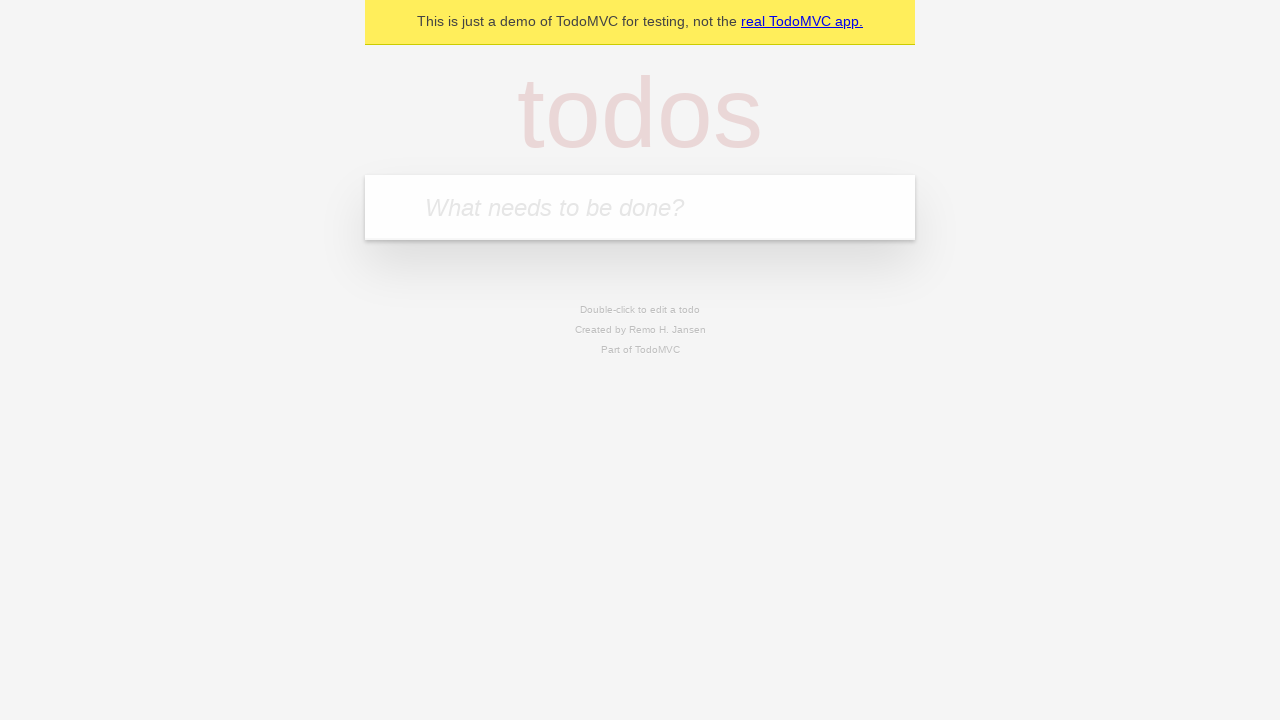

Located the 'What needs to be done?' input field
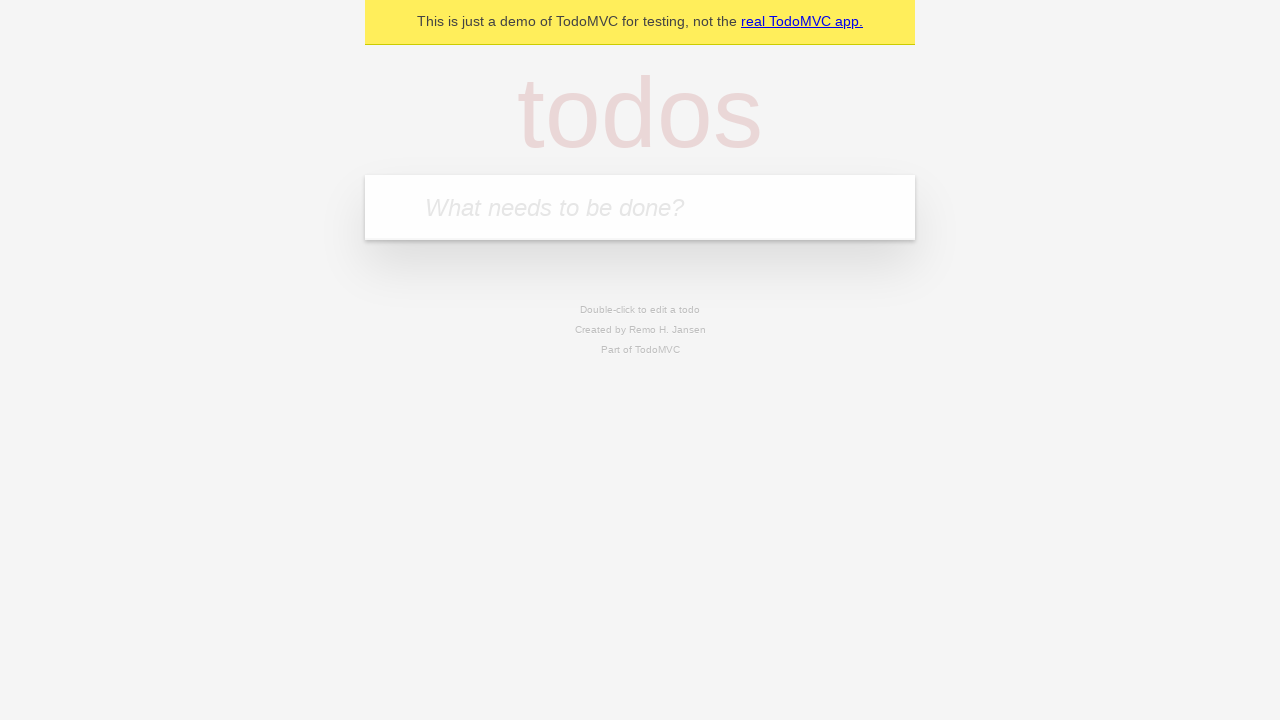

Filled input field with 'buy some cheese' on internal:attr=[placeholder="What needs to be done?"i]
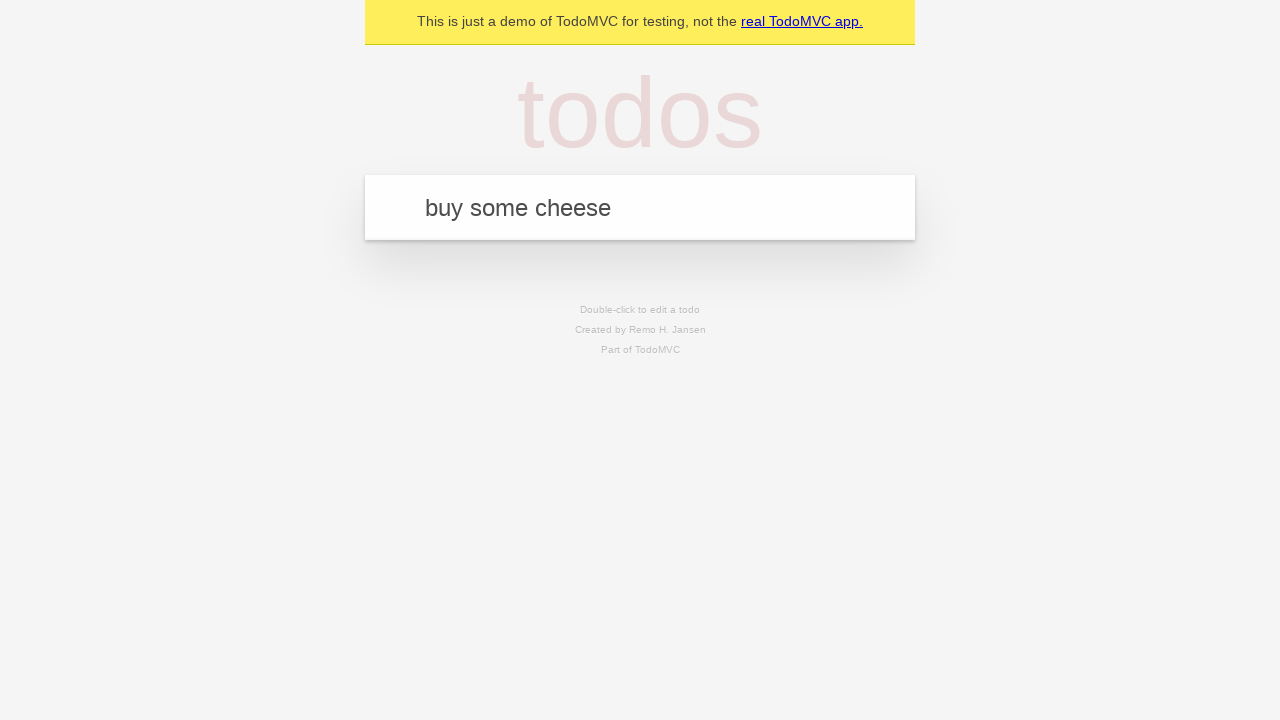

Pressed Enter to create todo item 'buy some cheese' on internal:attr=[placeholder="What needs to be done?"i]
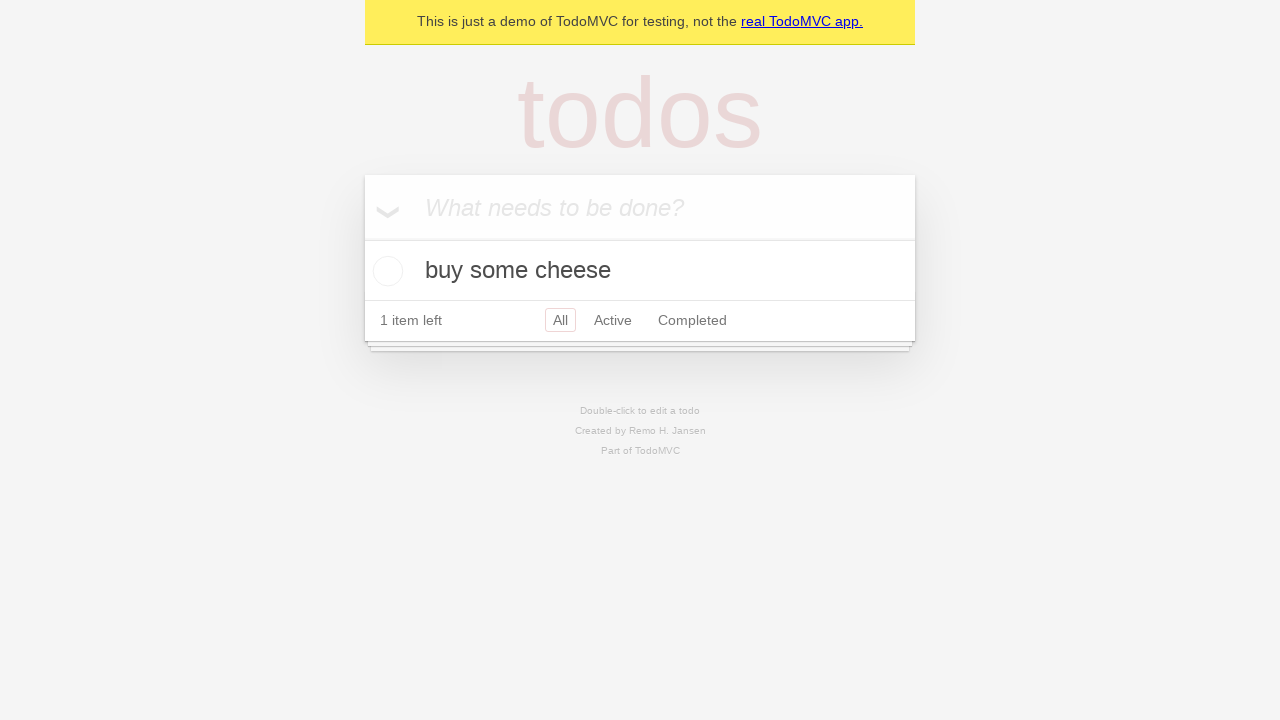

Filled input field with 'feed the cat' on internal:attr=[placeholder="What needs to be done?"i]
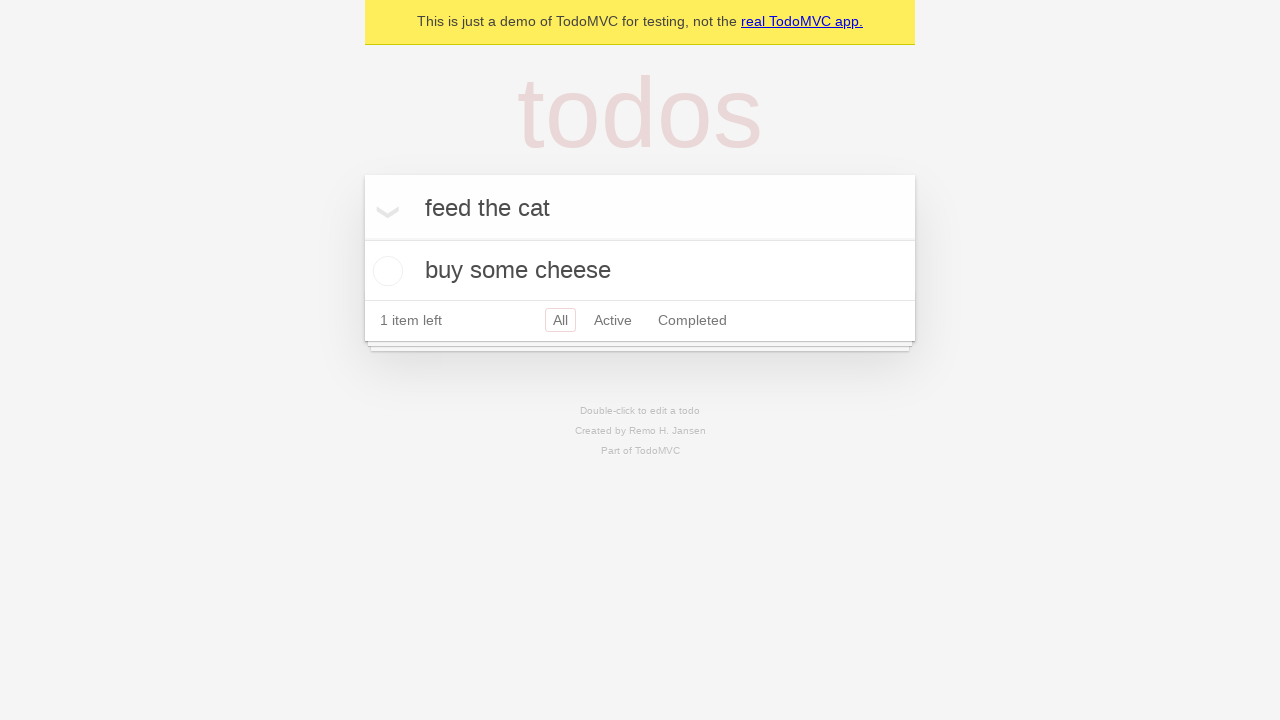

Pressed Enter to create todo item 'feed the cat' on internal:attr=[placeholder="What needs to be done?"i]
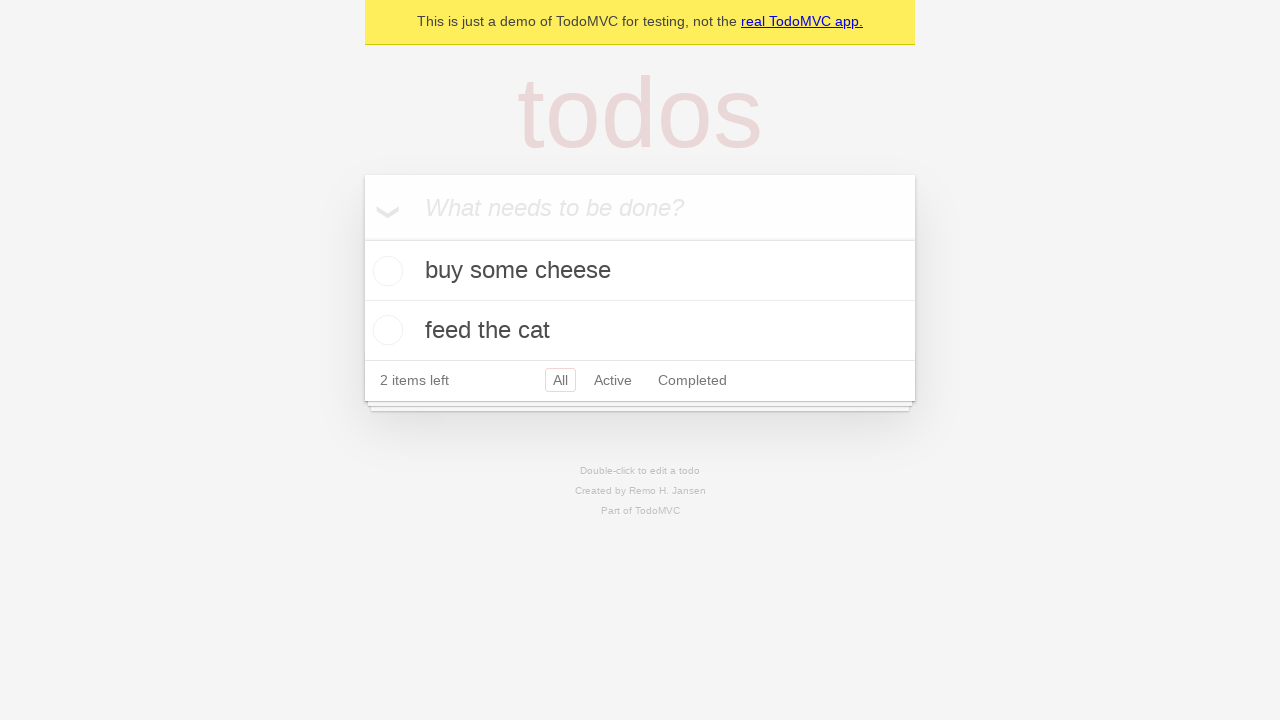

Filled input field with 'book a doctors appointment' on internal:attr=[placeholder="What needs to be done?"i]
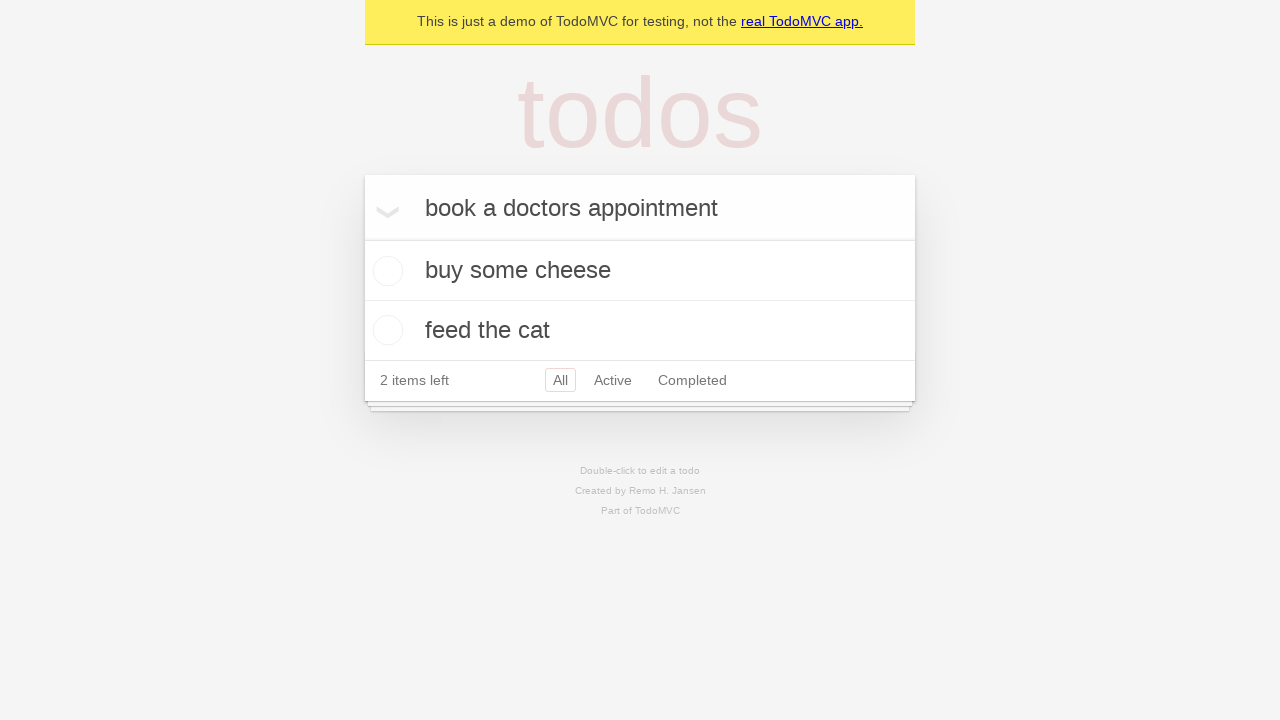

Pressed Enter to create todo item 'book a doctors appointment' on internal:attr=[placeholder="What needs to be done?"i]
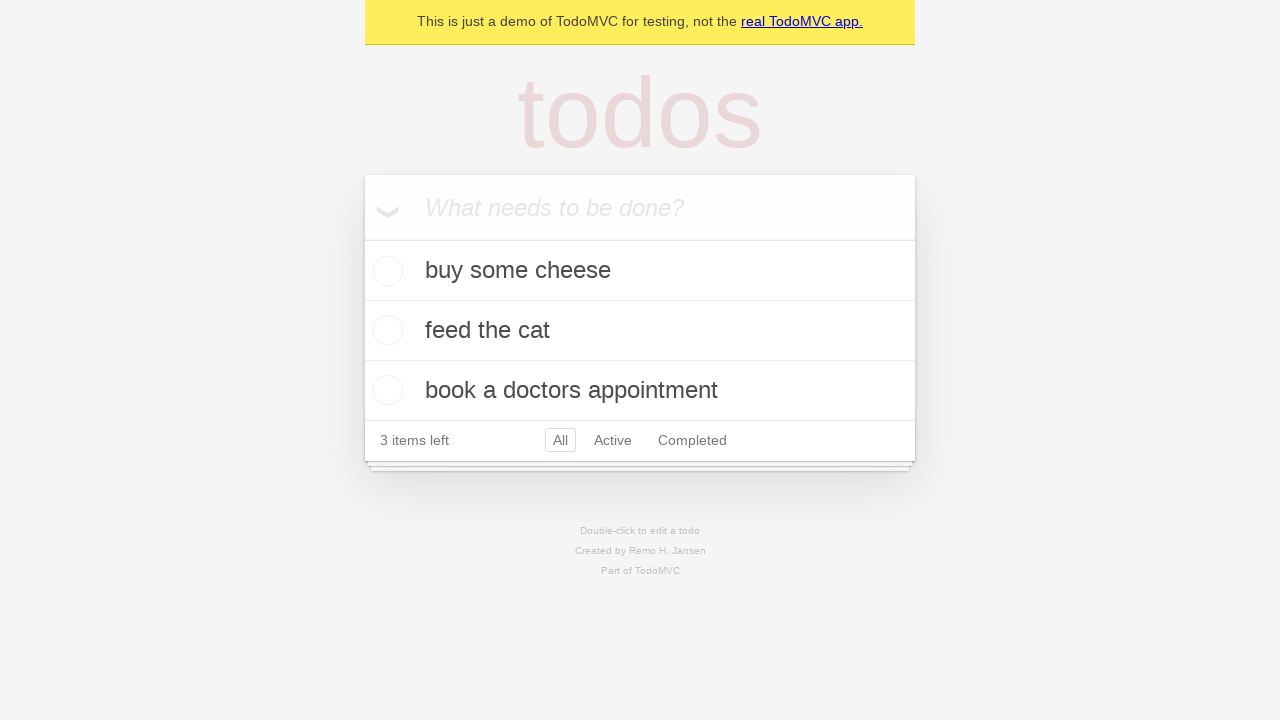

Clicked 'Mark all as complete' checkbox at (362, 238) on internal:label="Mark all as complete"i
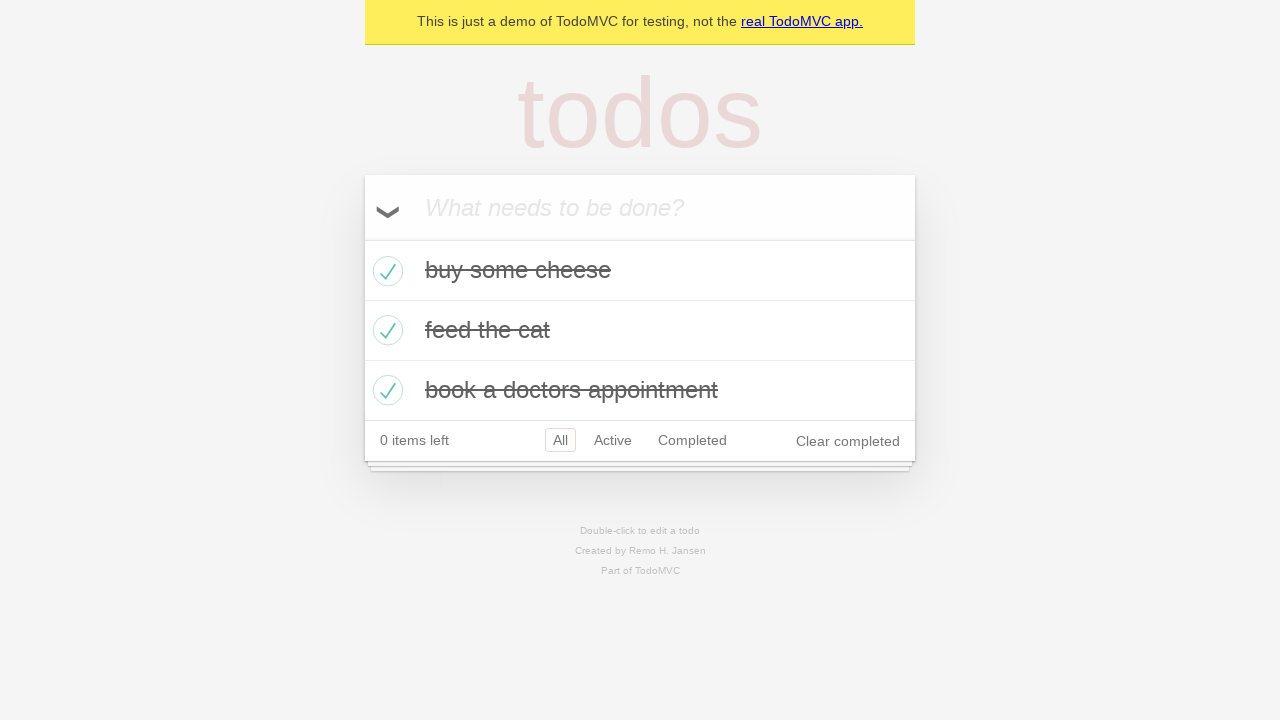

Waited for first completed todo item to appear
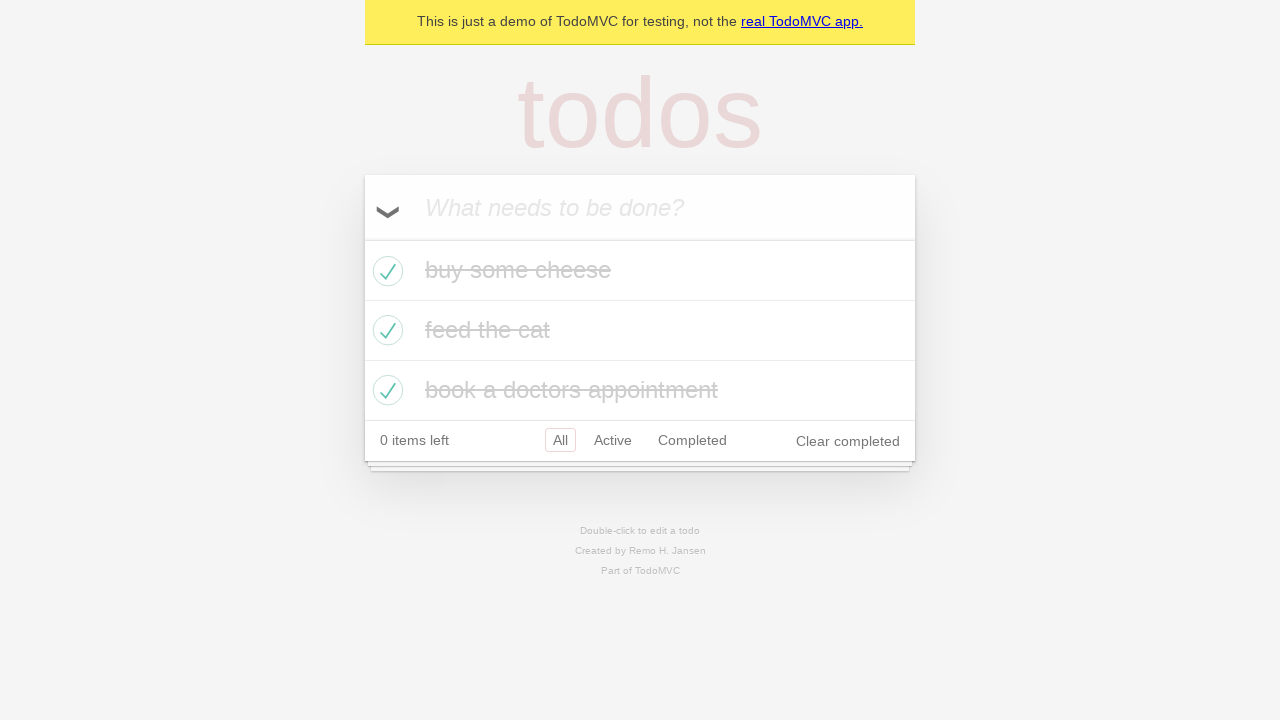

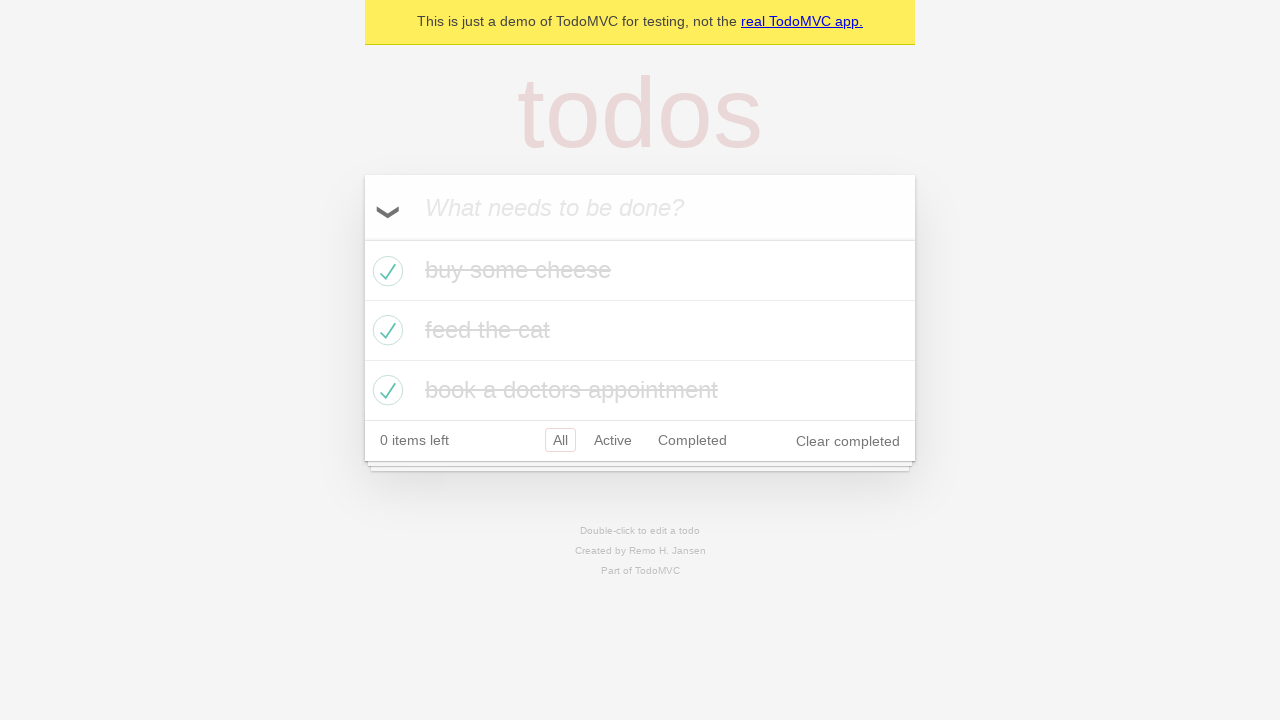